Tests dropdown menu interaction by selecting different options using visible text, index, and value

Starting URL: http://www.globalsqa.com/demo-site/select-dropdown-menu/

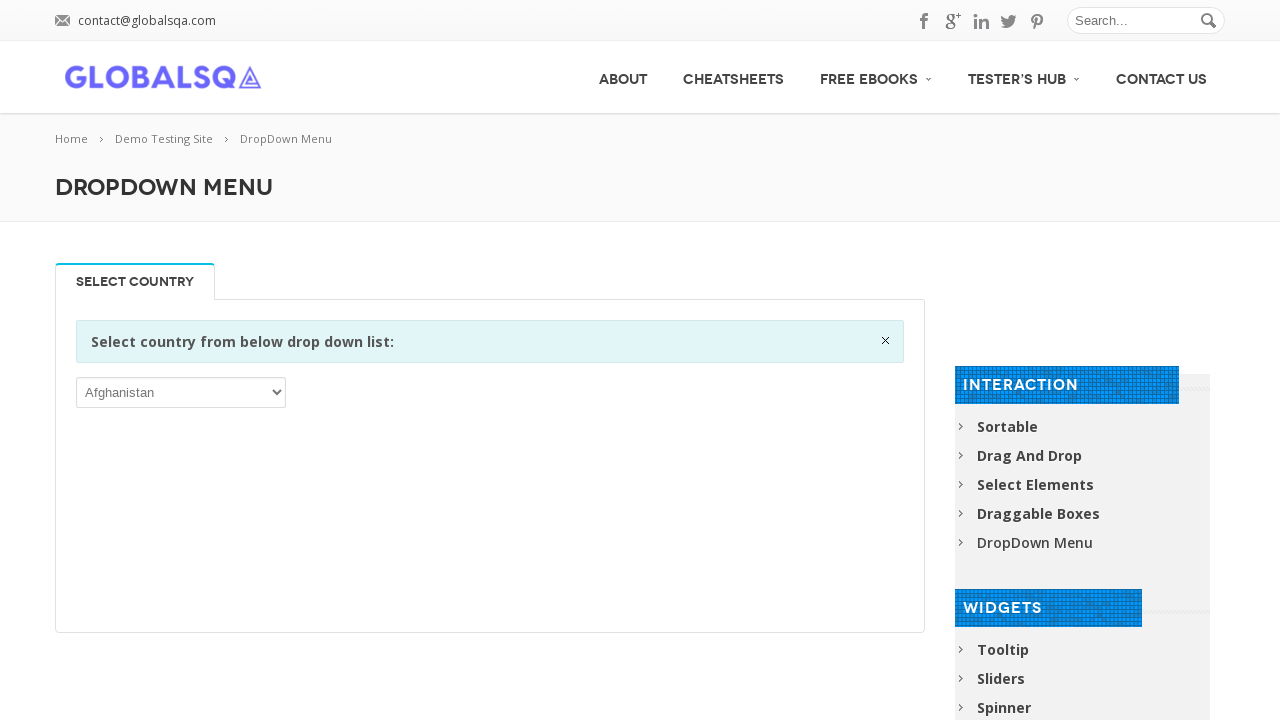

Selected 'Ukraine' from dropdown using visible text on div[rel-title='Select Country'] select
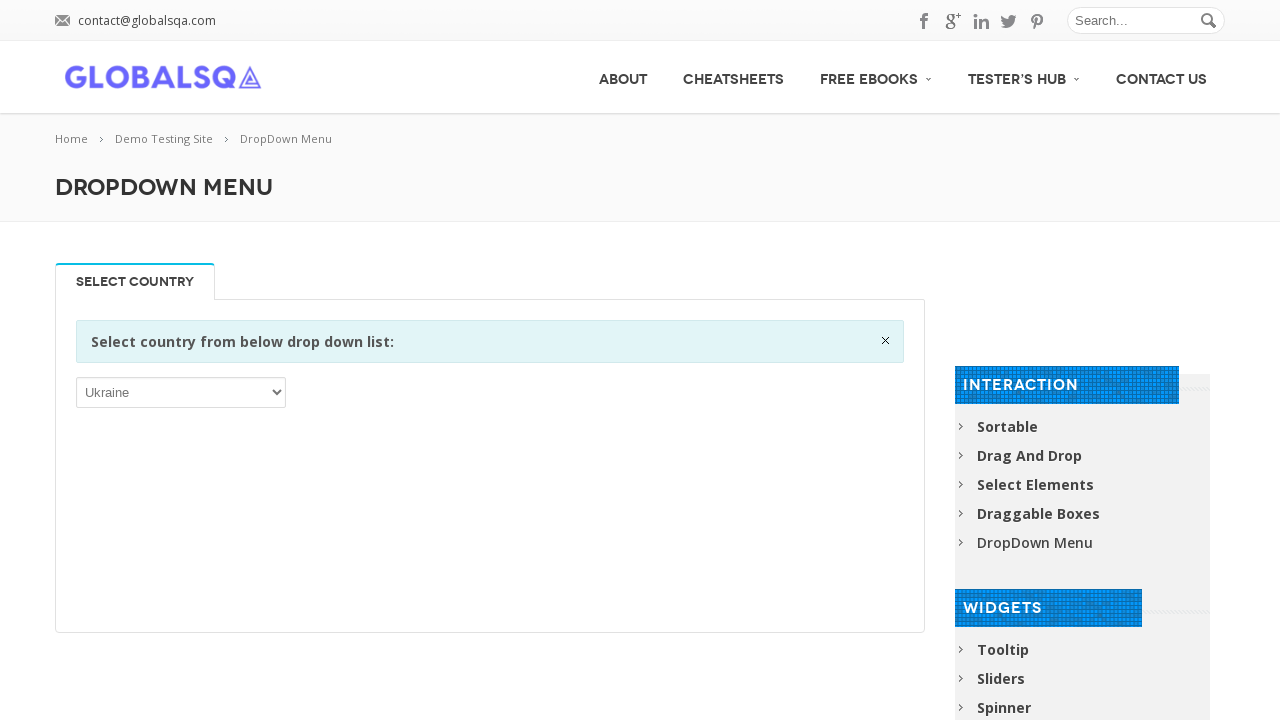

Selected dropdown option by index 1 (second element) on div[rel-title='Select Country'] select
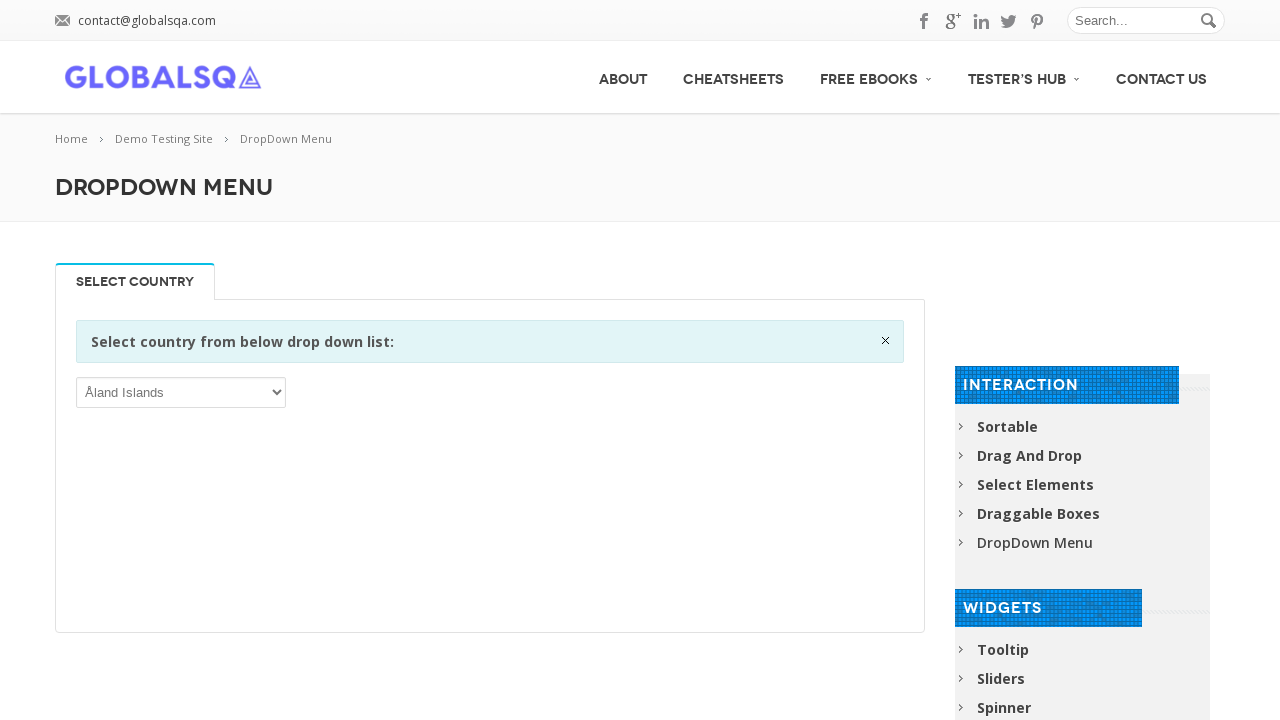

Selected 'Albania' from dropdown using value 'ALB' on div[rel-title='Select Country'] select
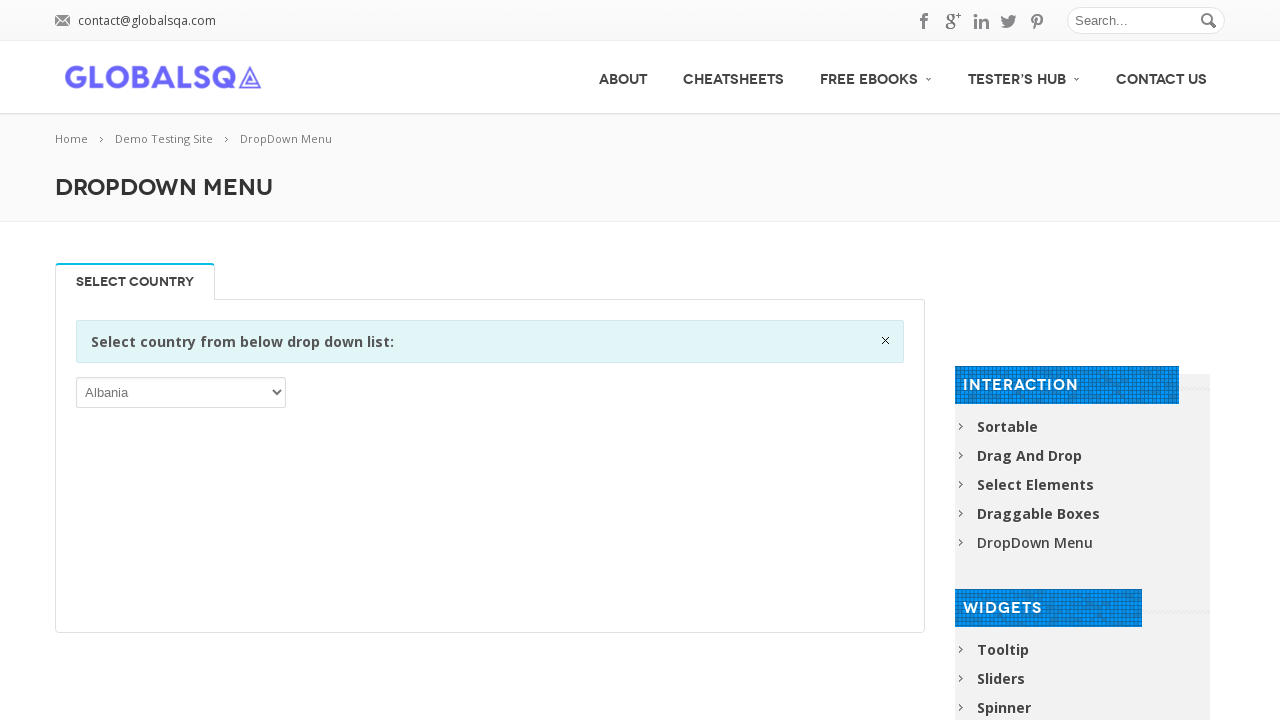

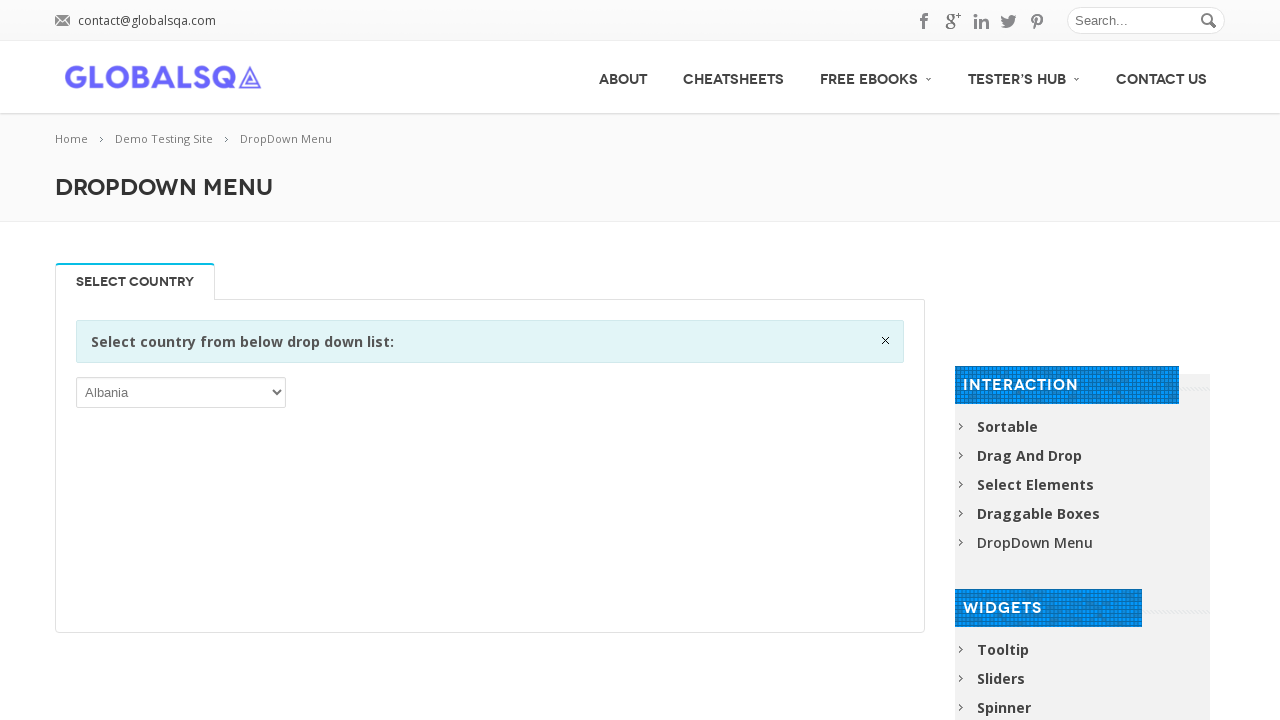